Solves a math captcha by reading a value from the page, calculating the result, filling the answer, selecting checkboxes and radio buttons, then submitting the form

Starting URL: http://suninjuly.github.io/math.html

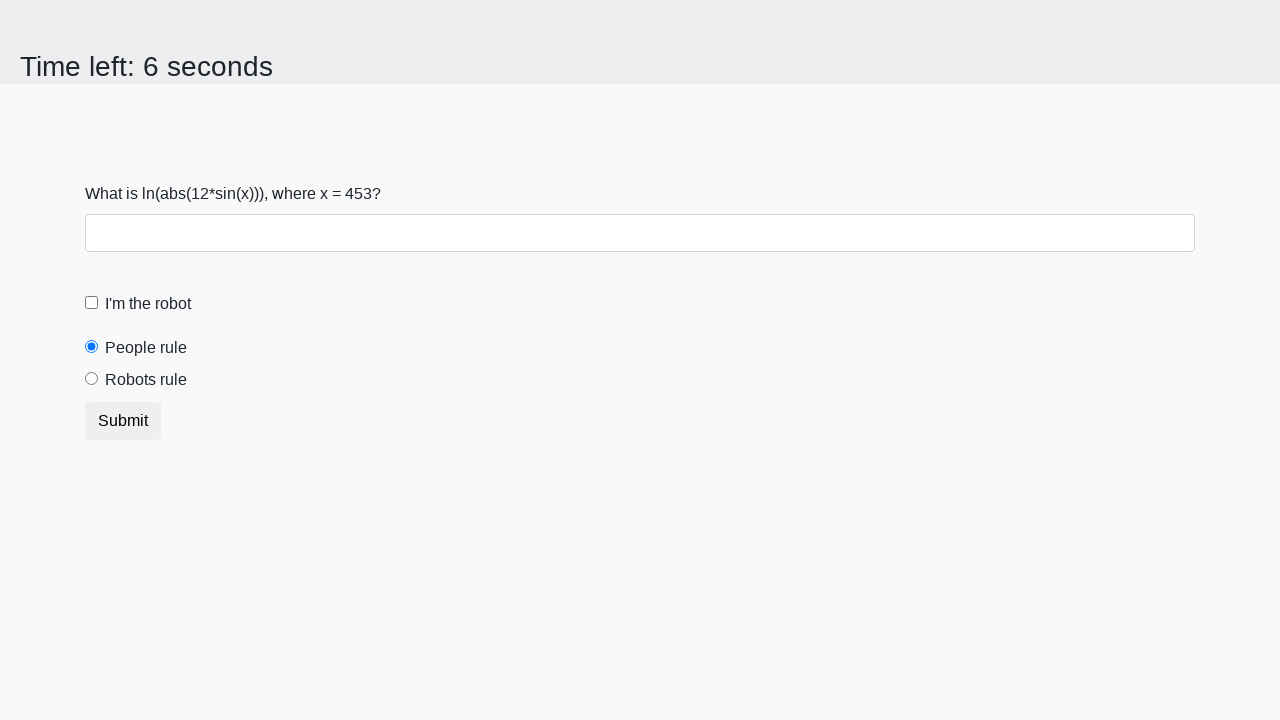

Retrieved math captcha value from #input_value element
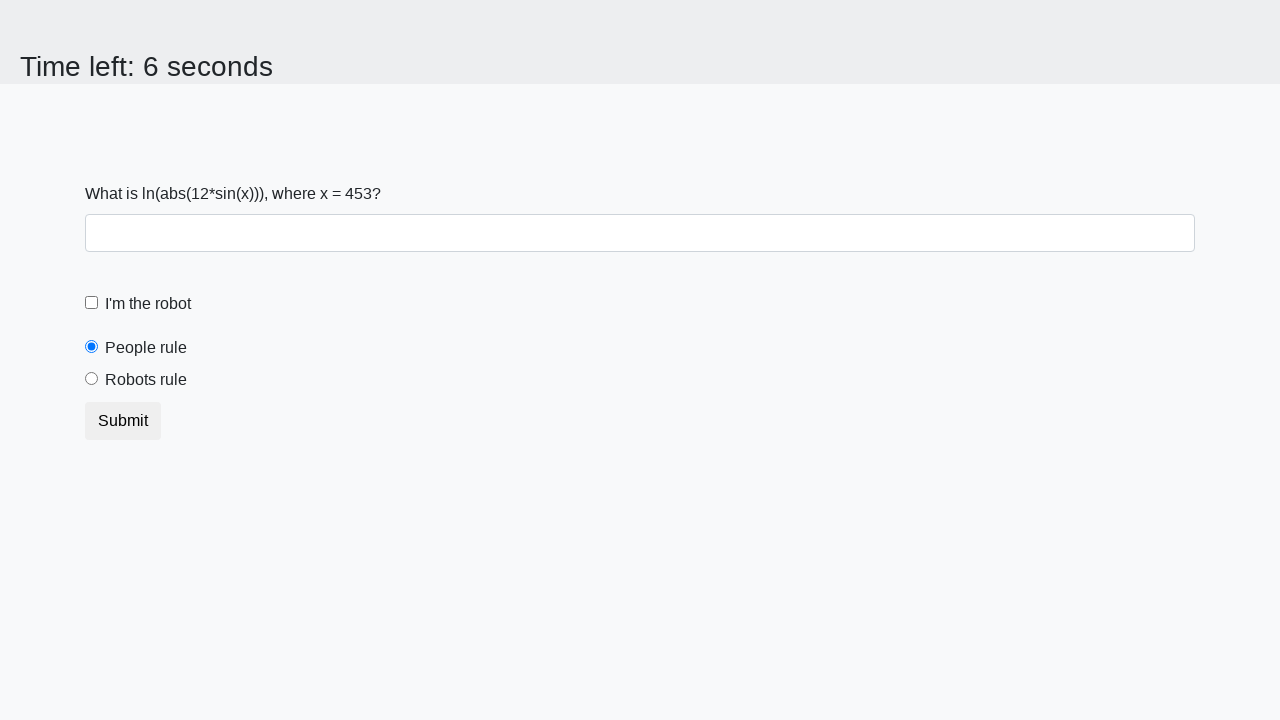

Calculated result: y = log(abs(12*sin(453))) = 1.9287463797951705
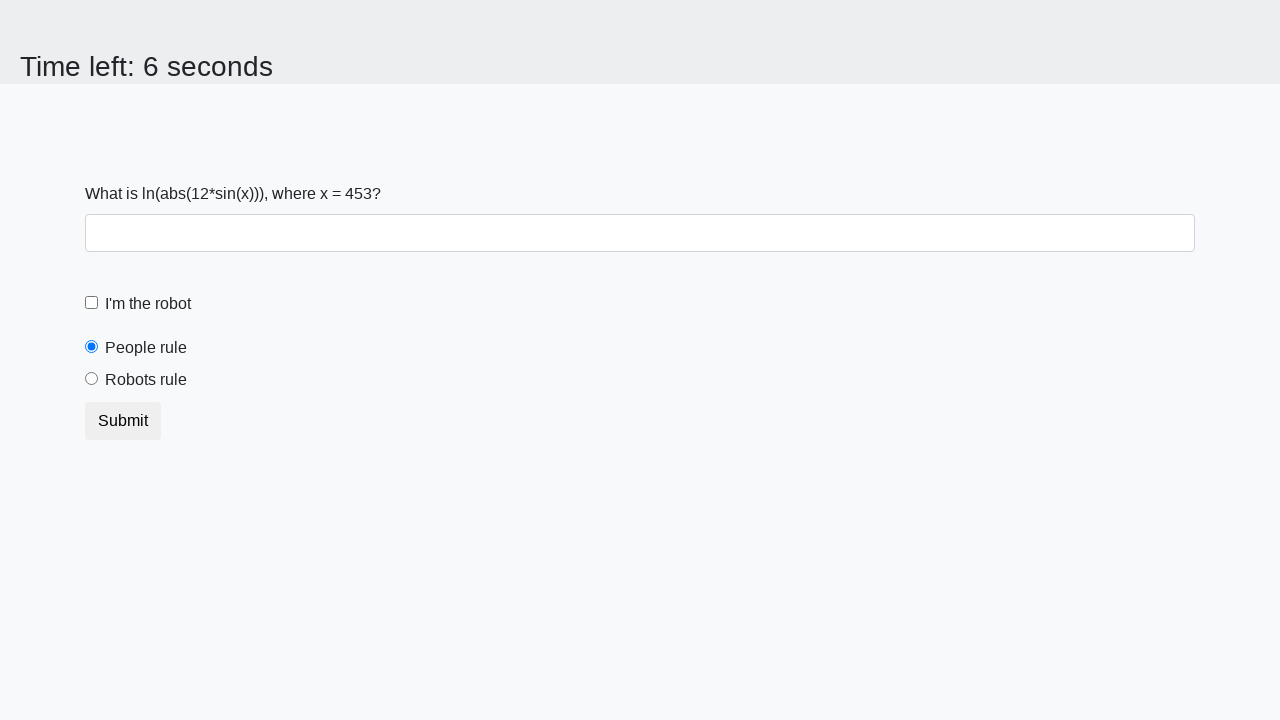

Filled answer field with calculated value: 1.9287463797951705 on #answer
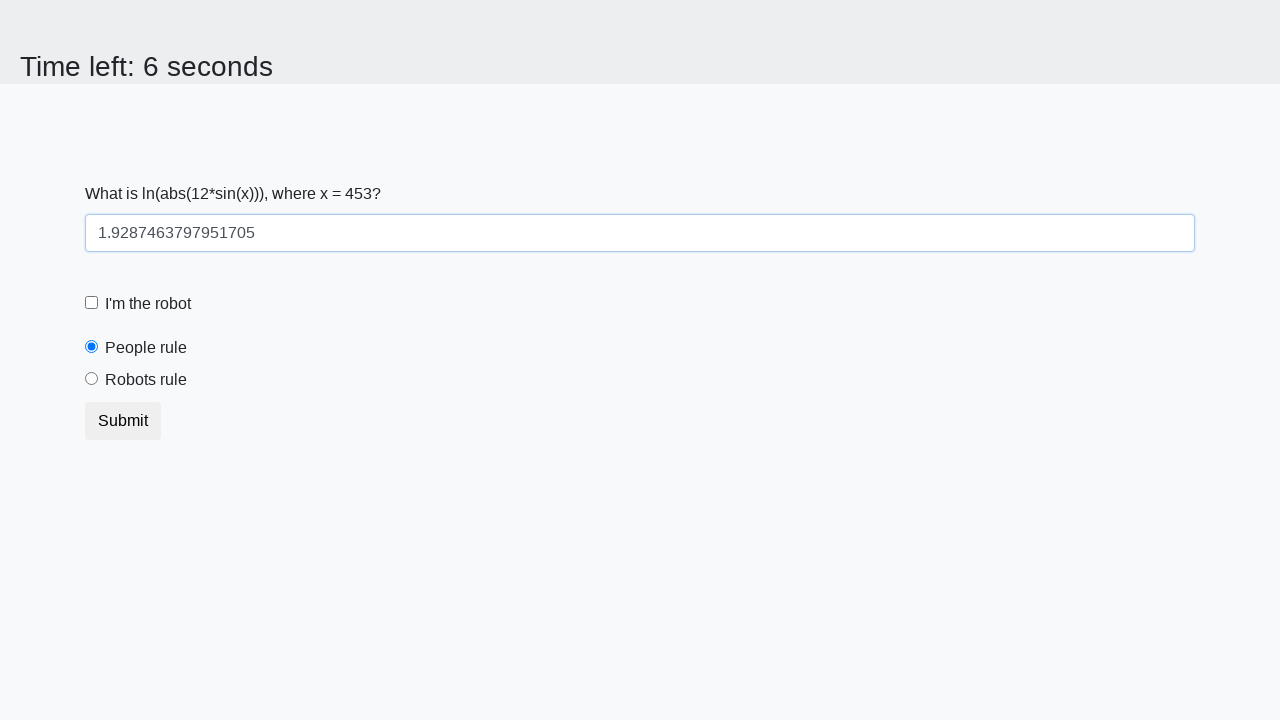

Clicked the robot checkbox at (92, 303) on #robotCheckbox
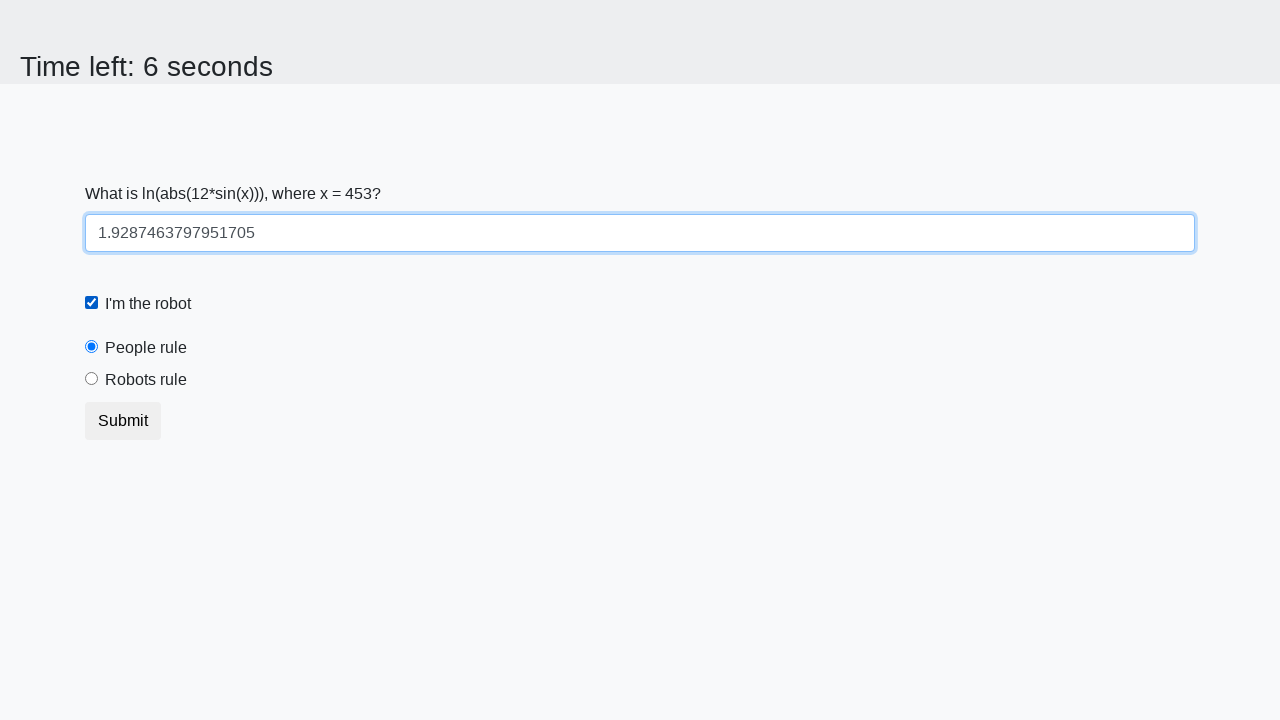

Selected the robots rule radio button at (92, 379) on #robotsRule
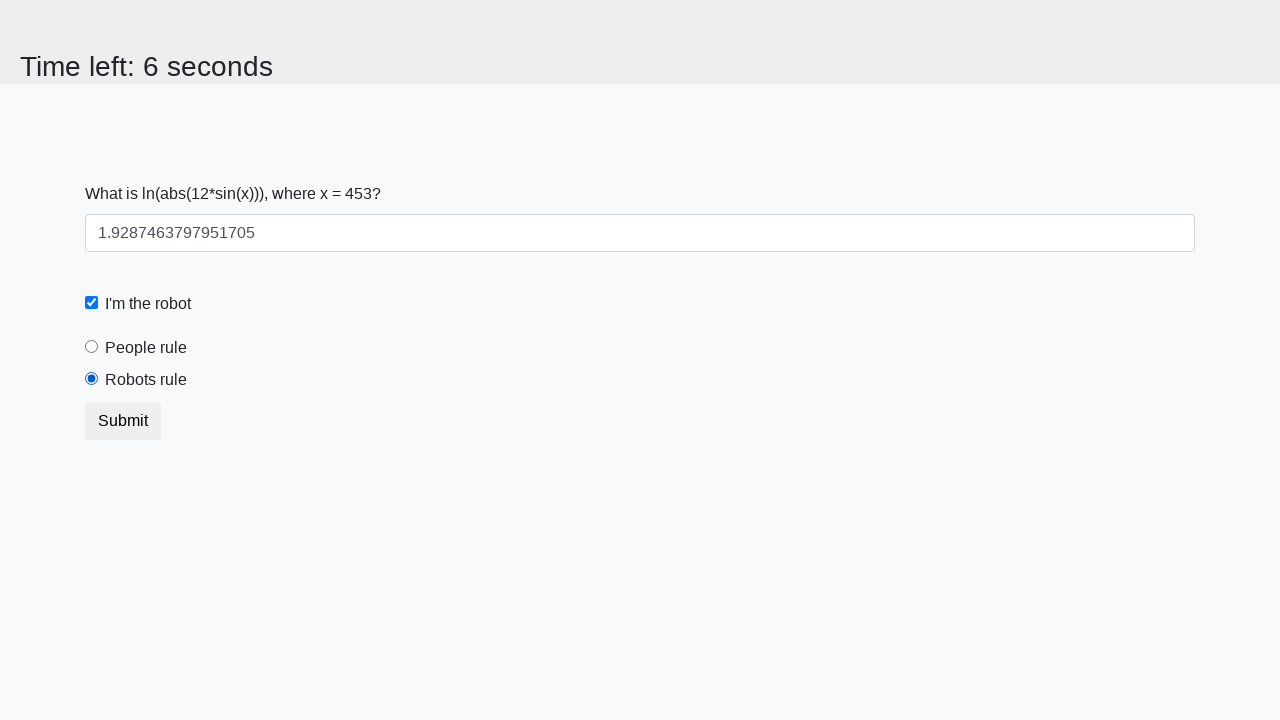

Clicked submit button to submit the form at (123, 421) on button.btn
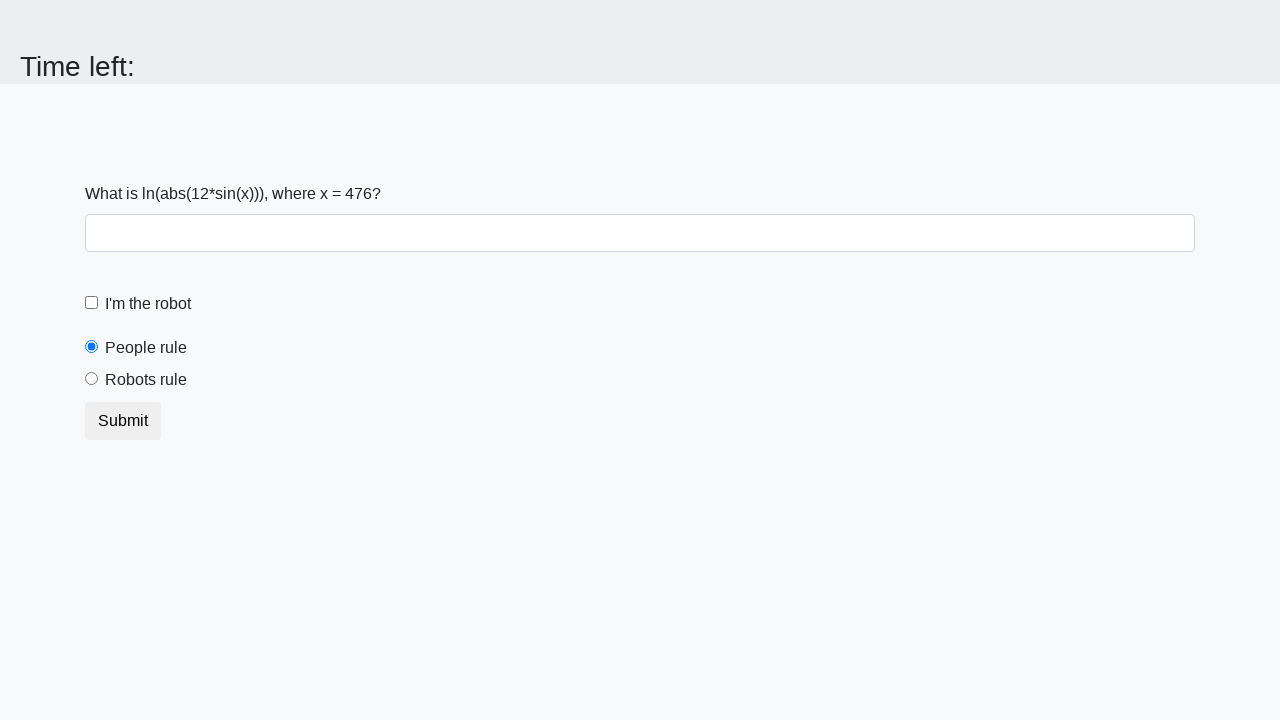

Waited 1 second for result page to load
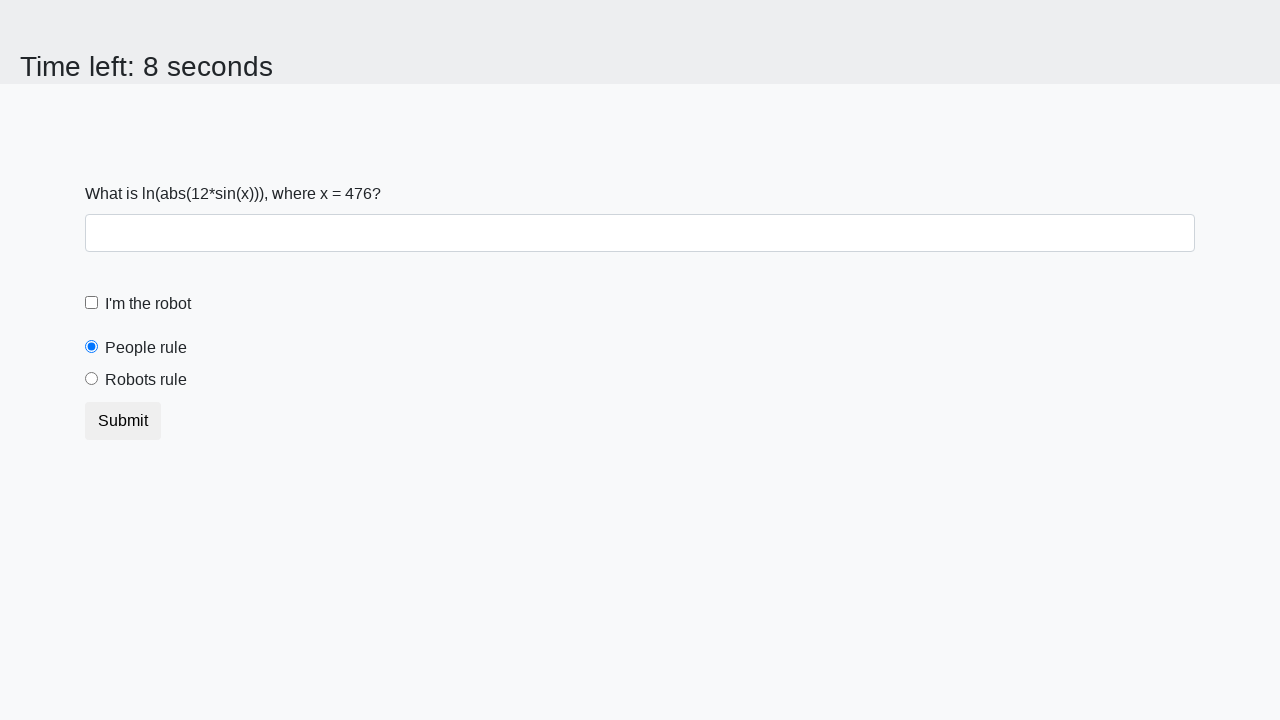

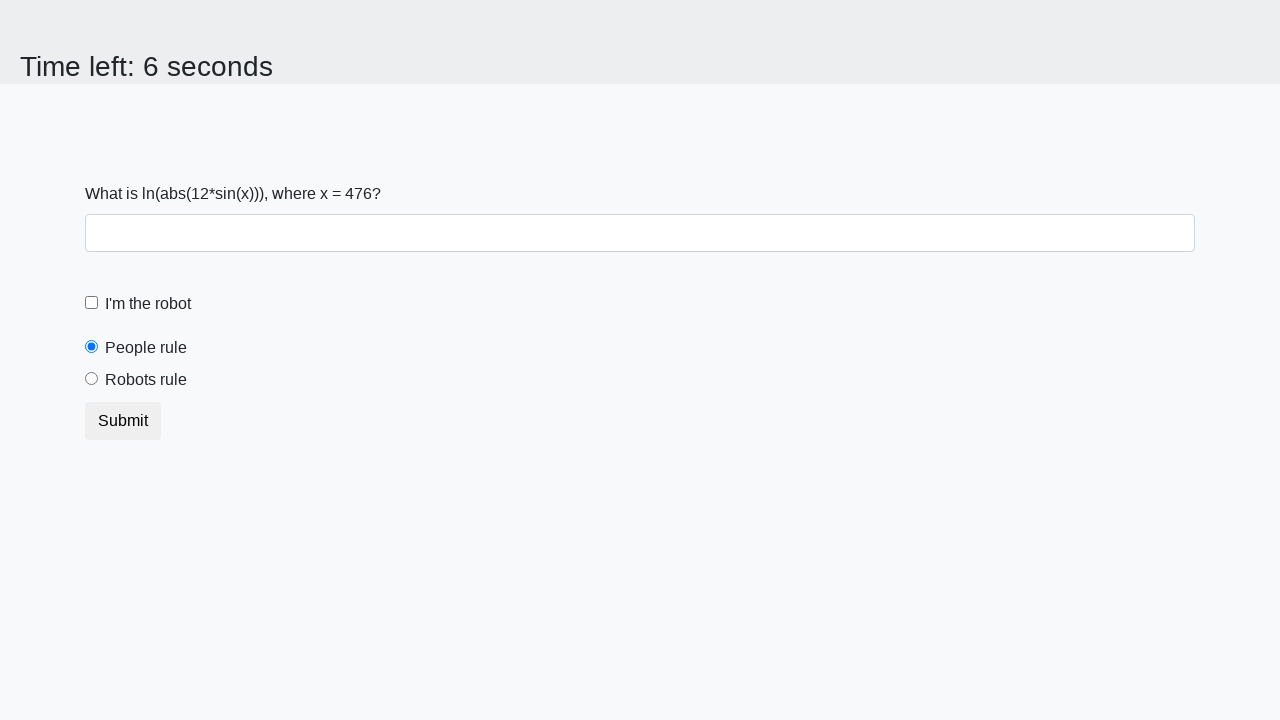